Tests radio button functionality by verifying their states and clicking on the third radio button

Starting URL: https://www.rahulshettyacademy.com/AutomationPractice/

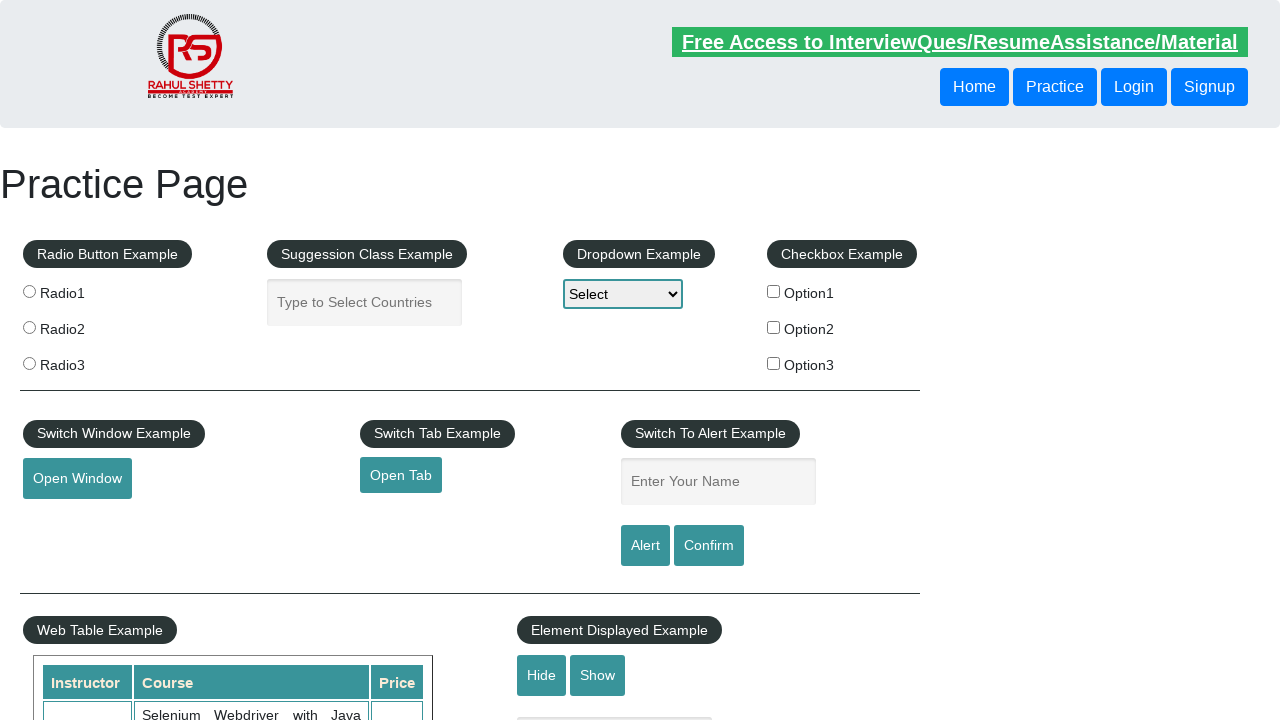

Located all radio buttons on the page
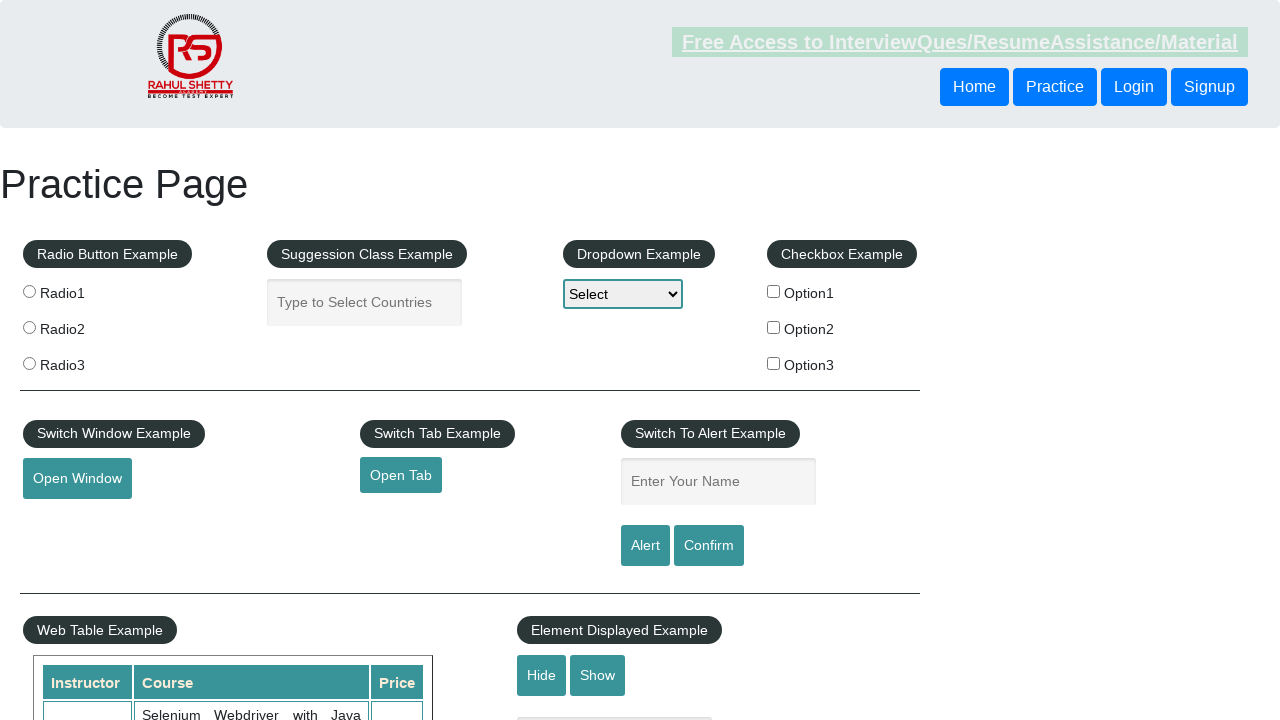

Retrieved radio button count: 3
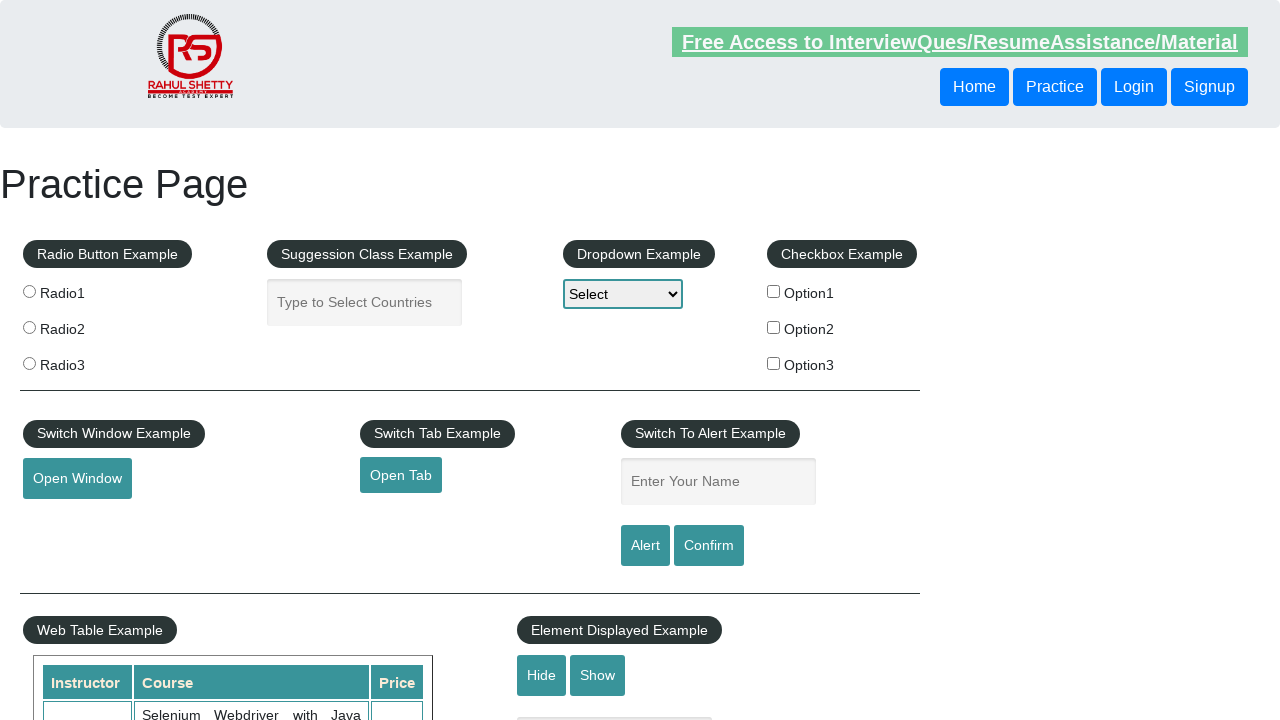

Checked if first radio button is selected: False
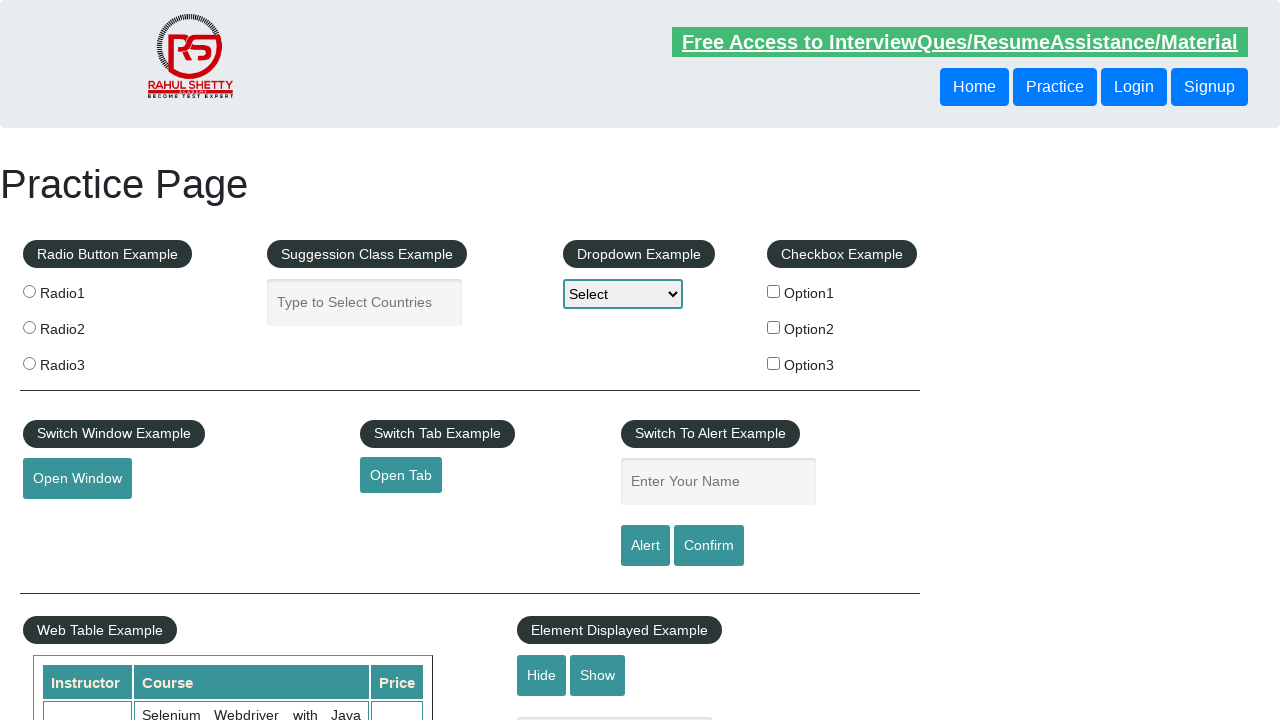

Verified third radio button is visible: True
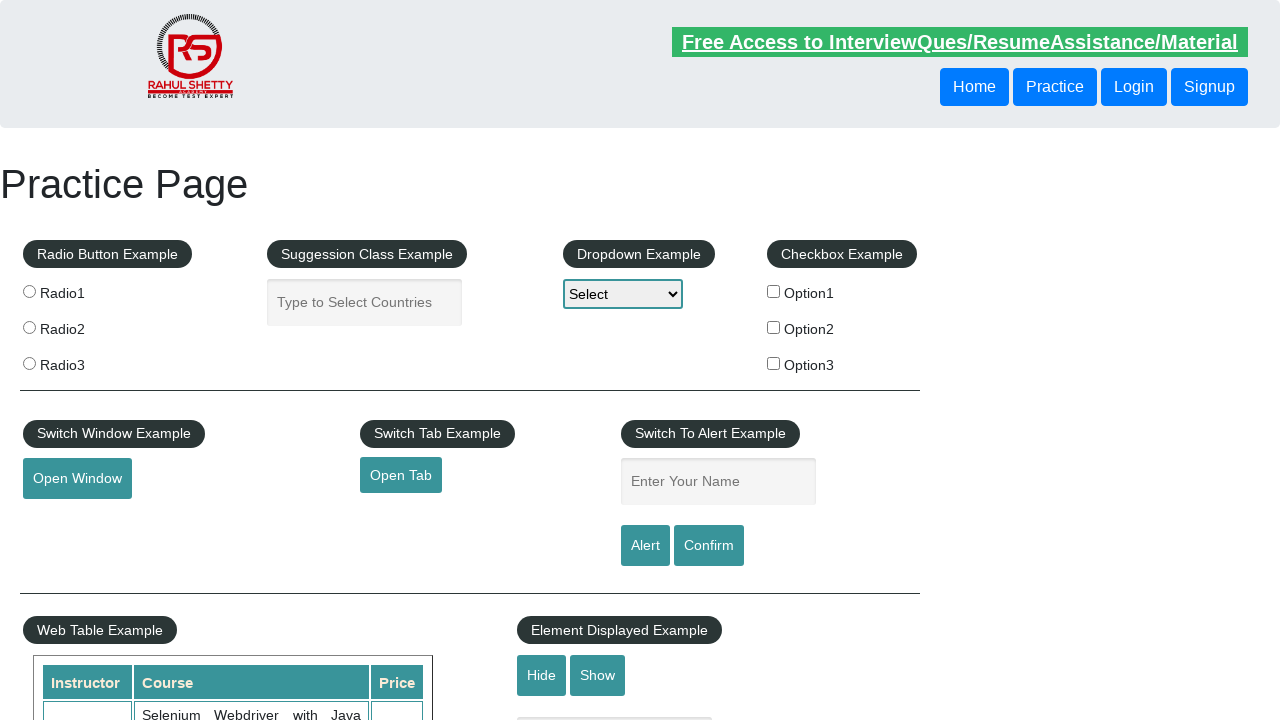

Verified second radio button is enabled: True
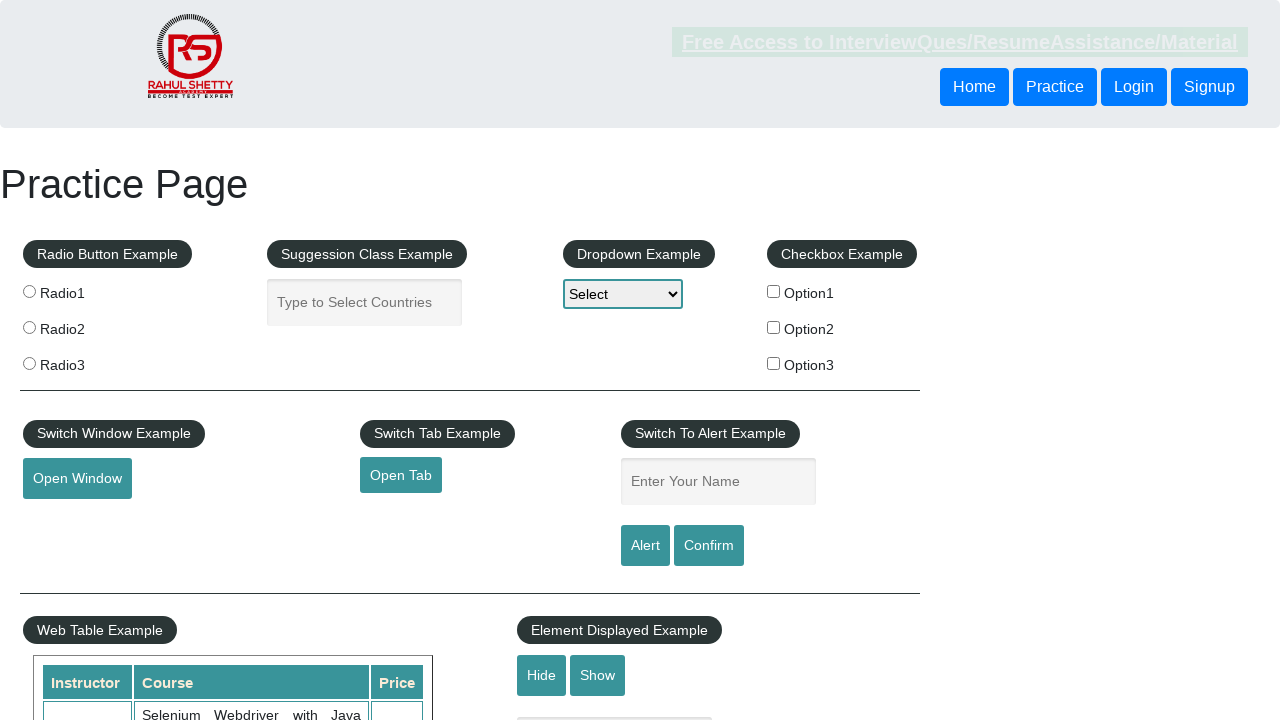

Clicked the third radio button at (29, 363) on xpath=//input[contains(@type,'radio')] >> nth=2
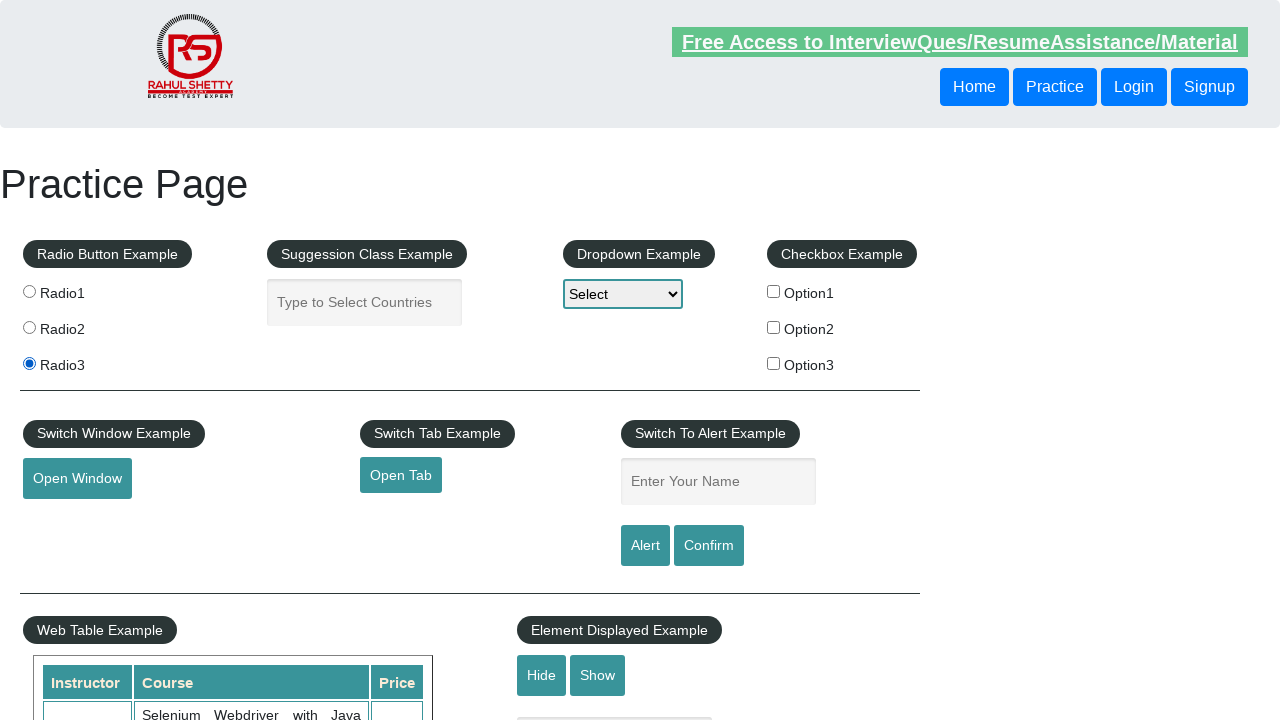

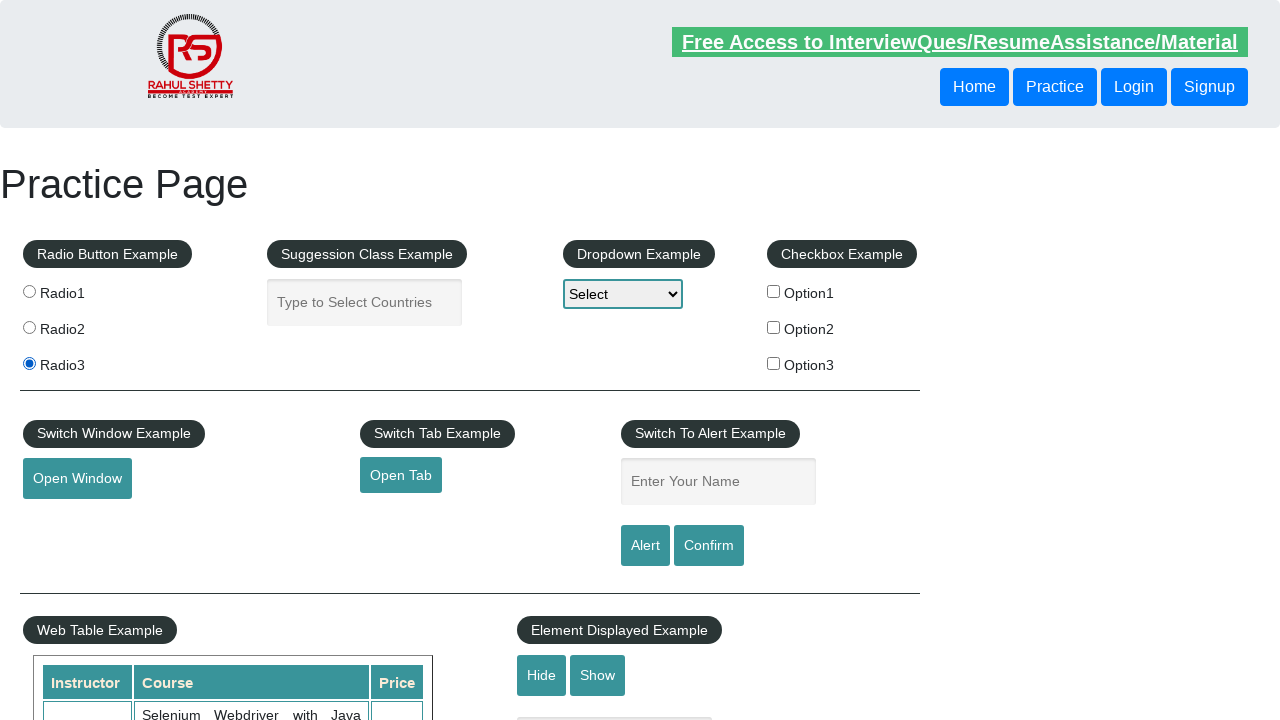